Tests select menu functionality by selecting an option from a dropdown and verifying the selected text contains "Mr."

Starting URL: https://www.tutorialspoint.com/selenium/practice/select-menu.php

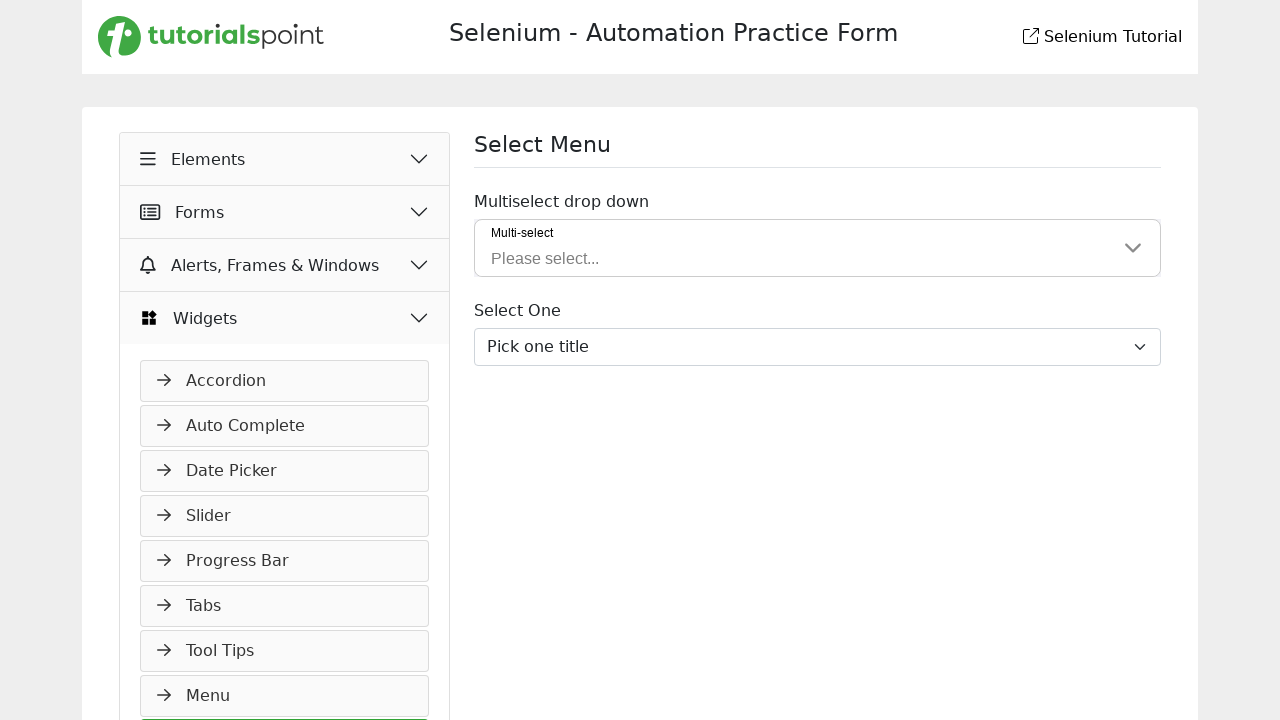

Selected the third option (index 2) from the dropdown menu on select#inputGroupSelect03
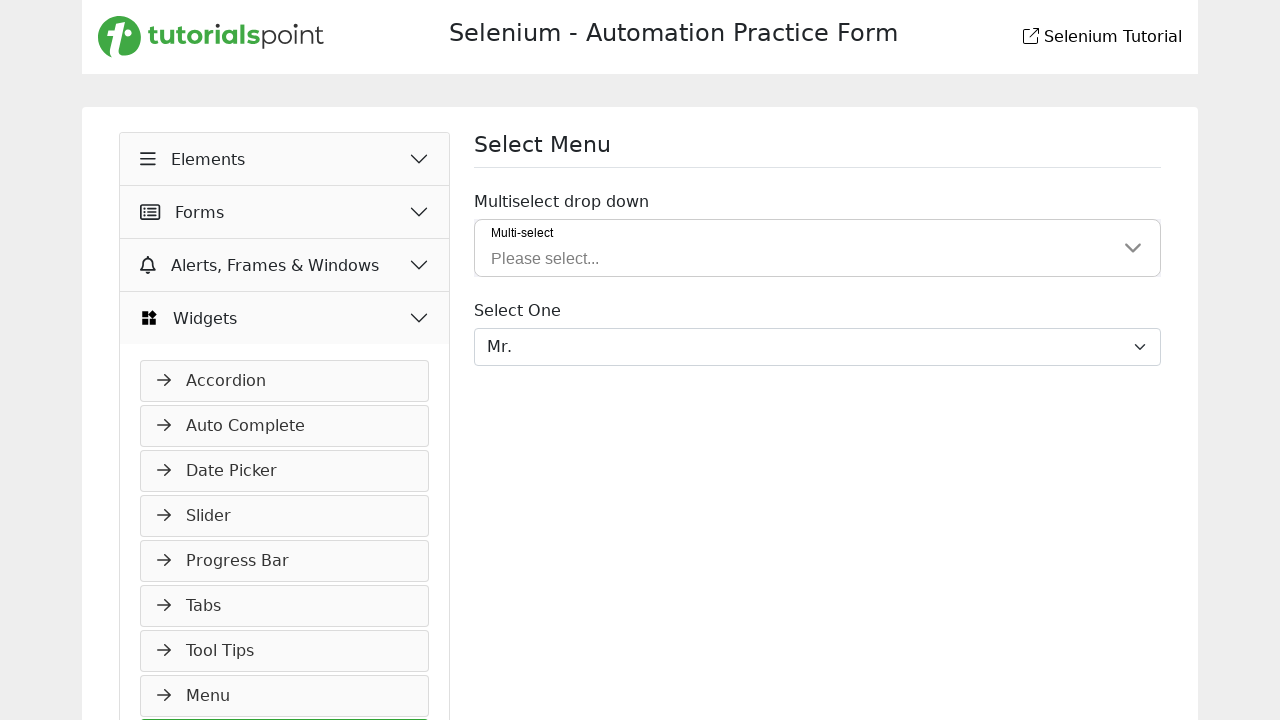

Retrieved the selected text from the dropdown
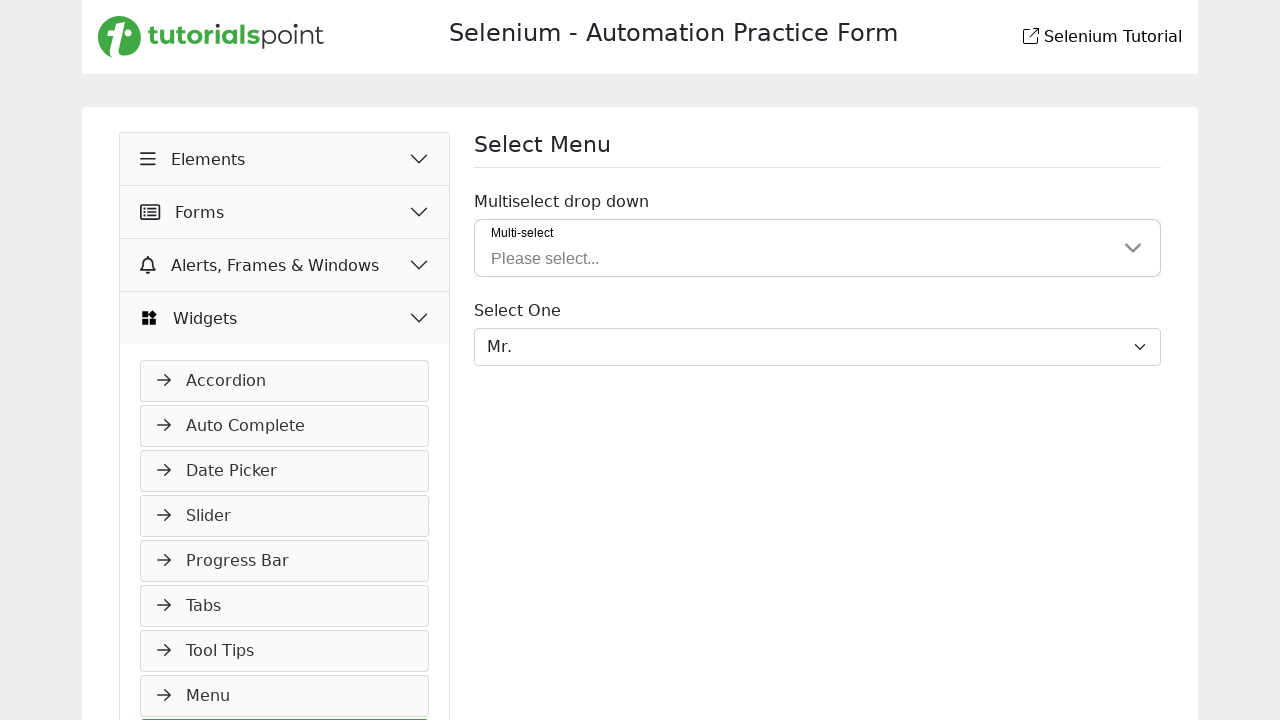

Waited for the select menu element to be available
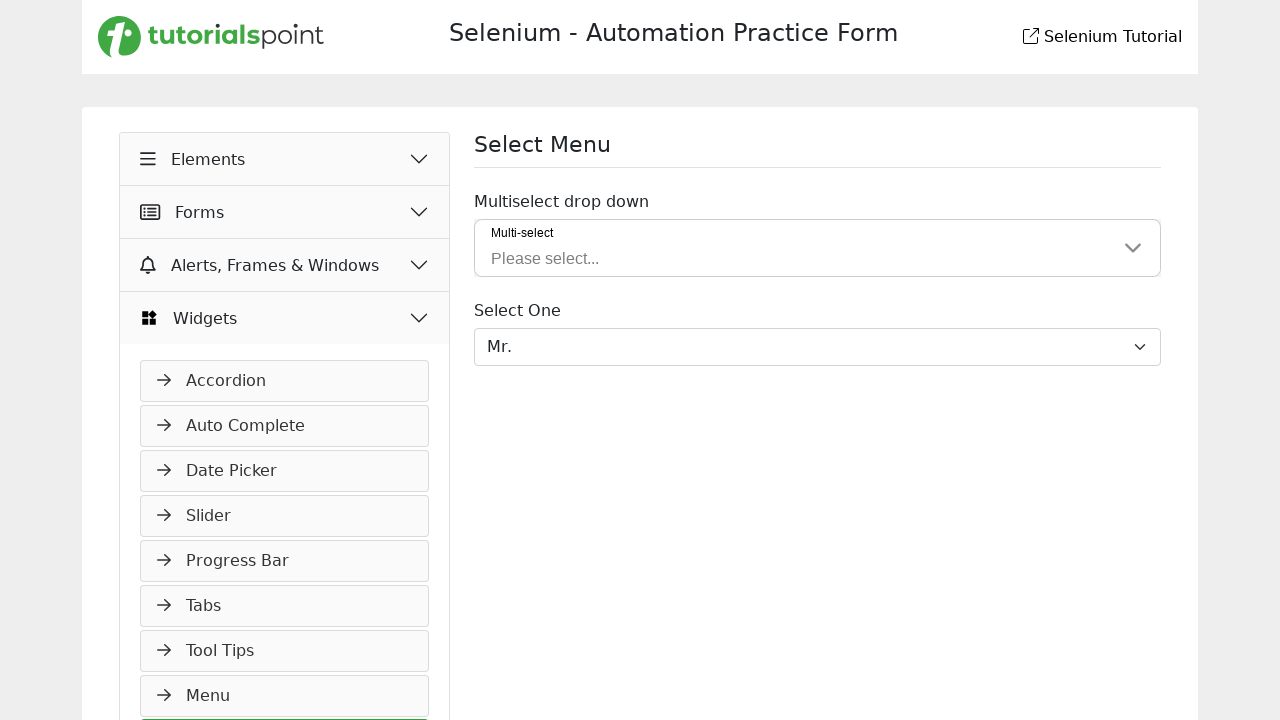

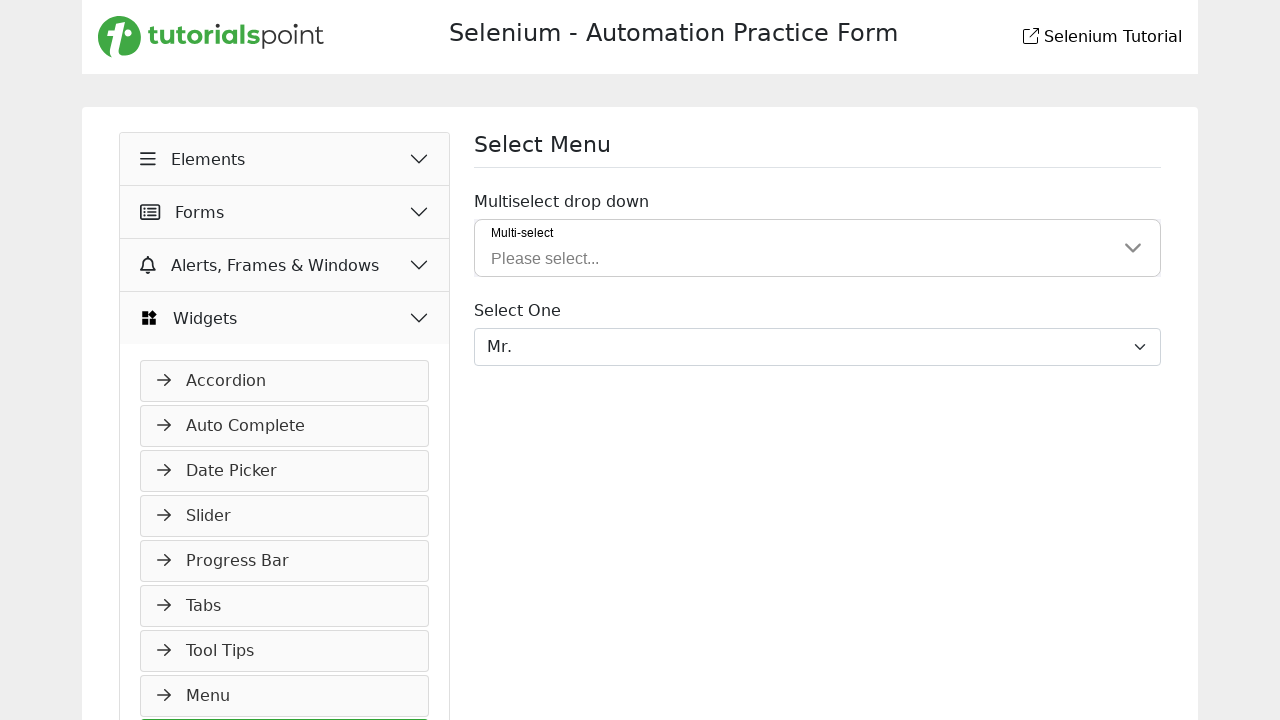